Tests form submission by filling various fields including name, address, email, phone, and job details, then verifies field validation states

Starting URL: https://bonigarcia.dev/selenium-webdriver-java/data-types.html

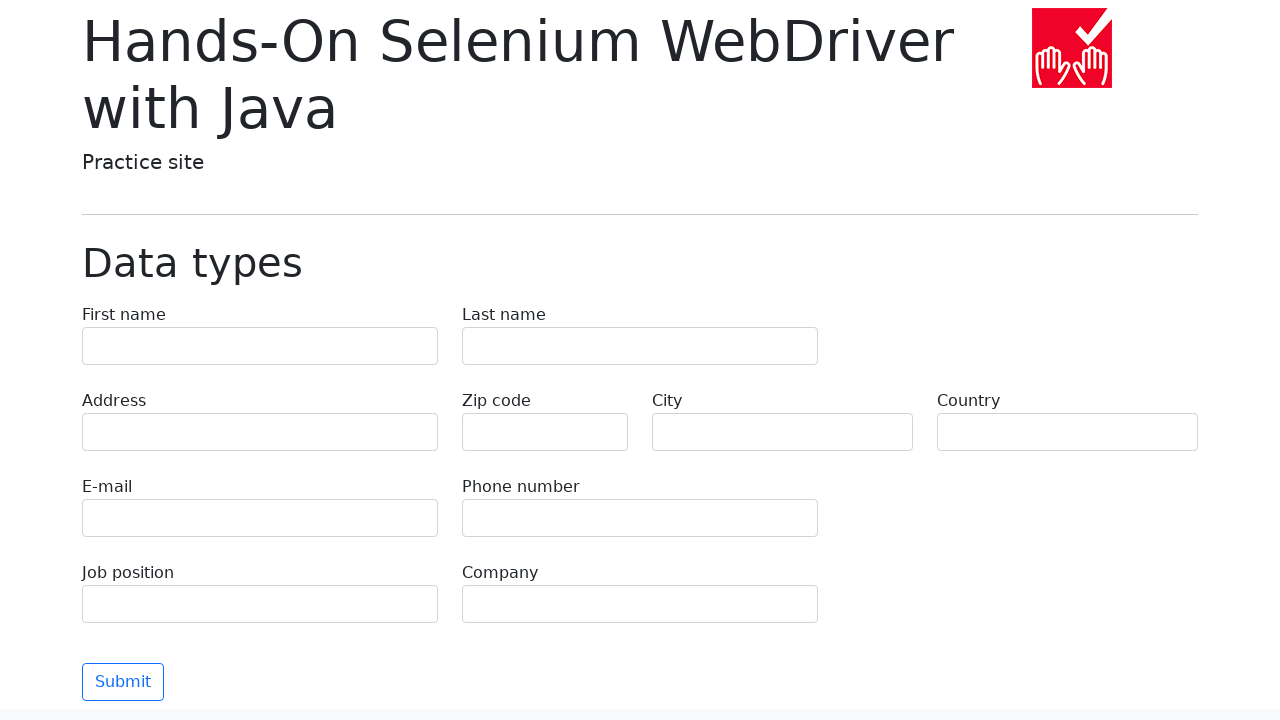

Navigated to form page
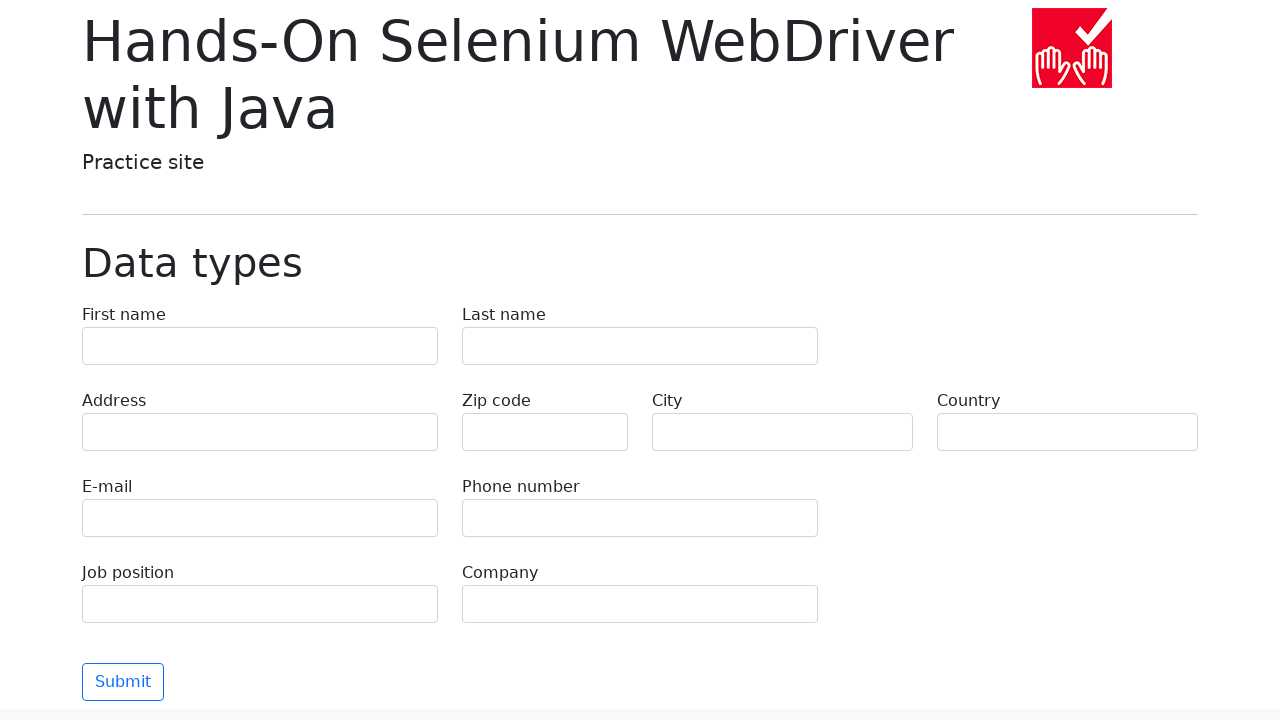

Filled first name field with 'John' on input[name='first-name']
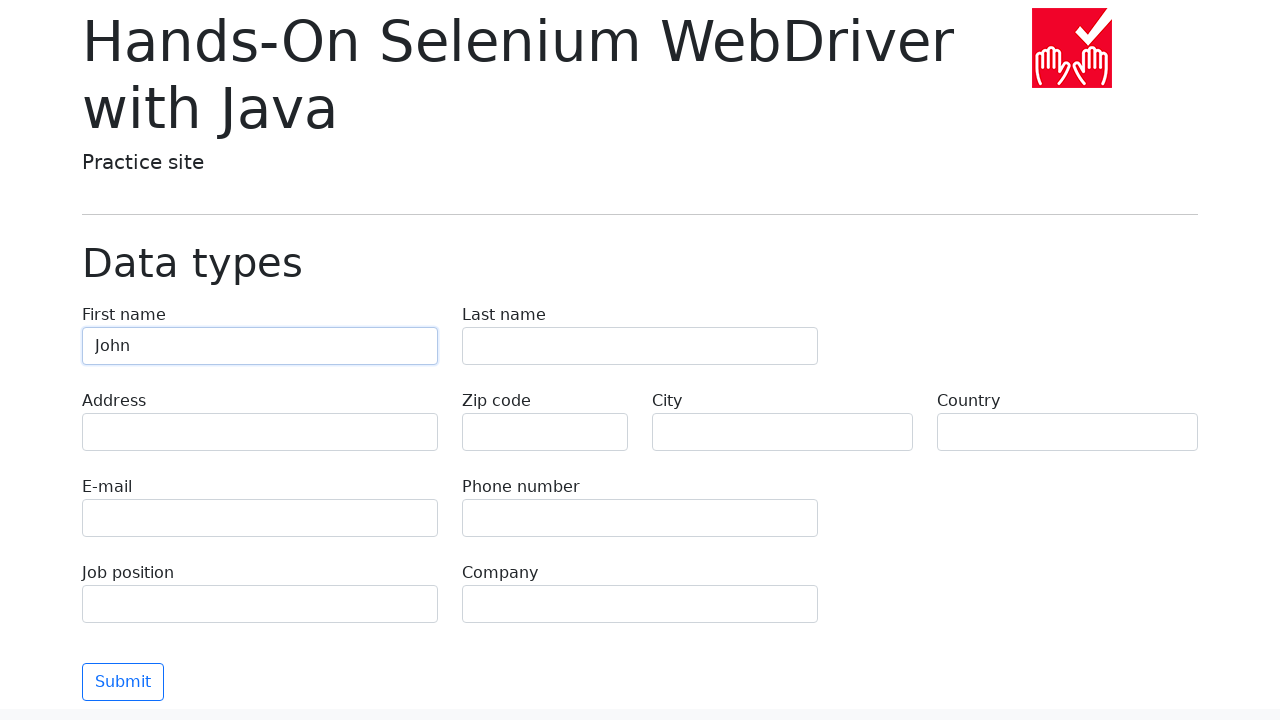

Filled last name field with 'Smith' on input[name='last-name']
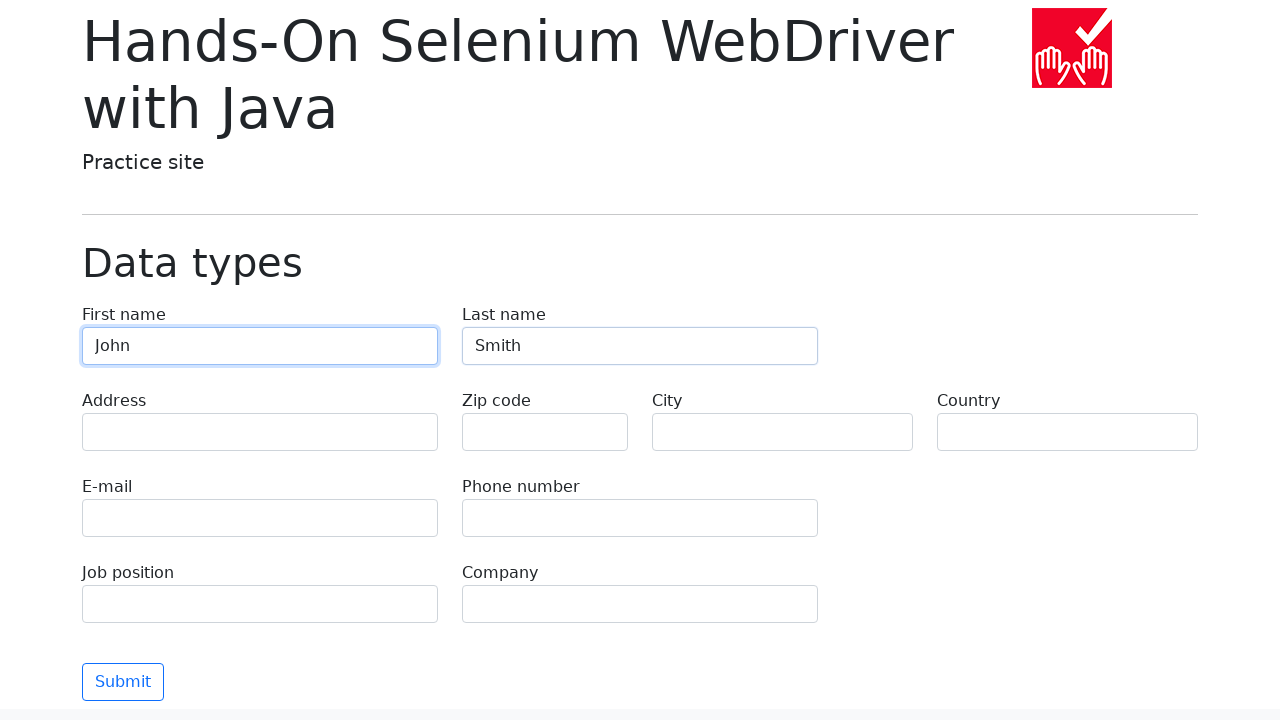

Filled address field with '123 Main Street' on input[name='address']
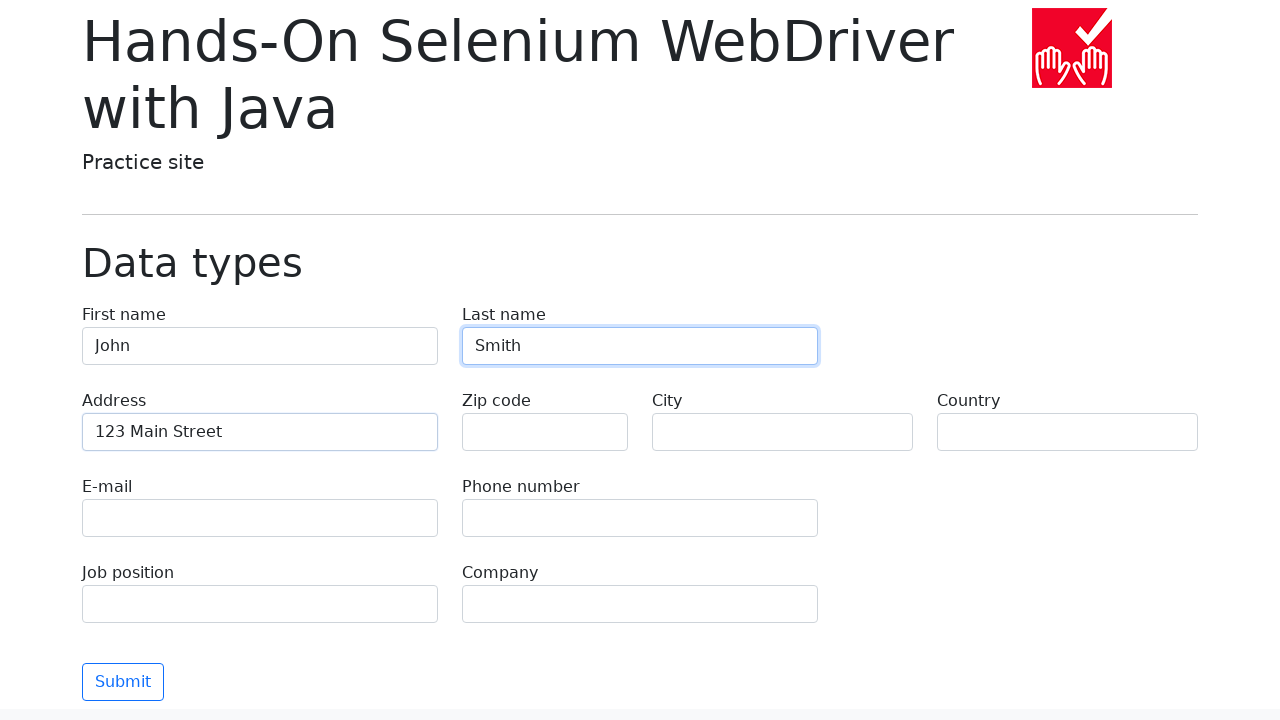

Filled email field with 'john.smith@example.com' on input[name='e-mail']
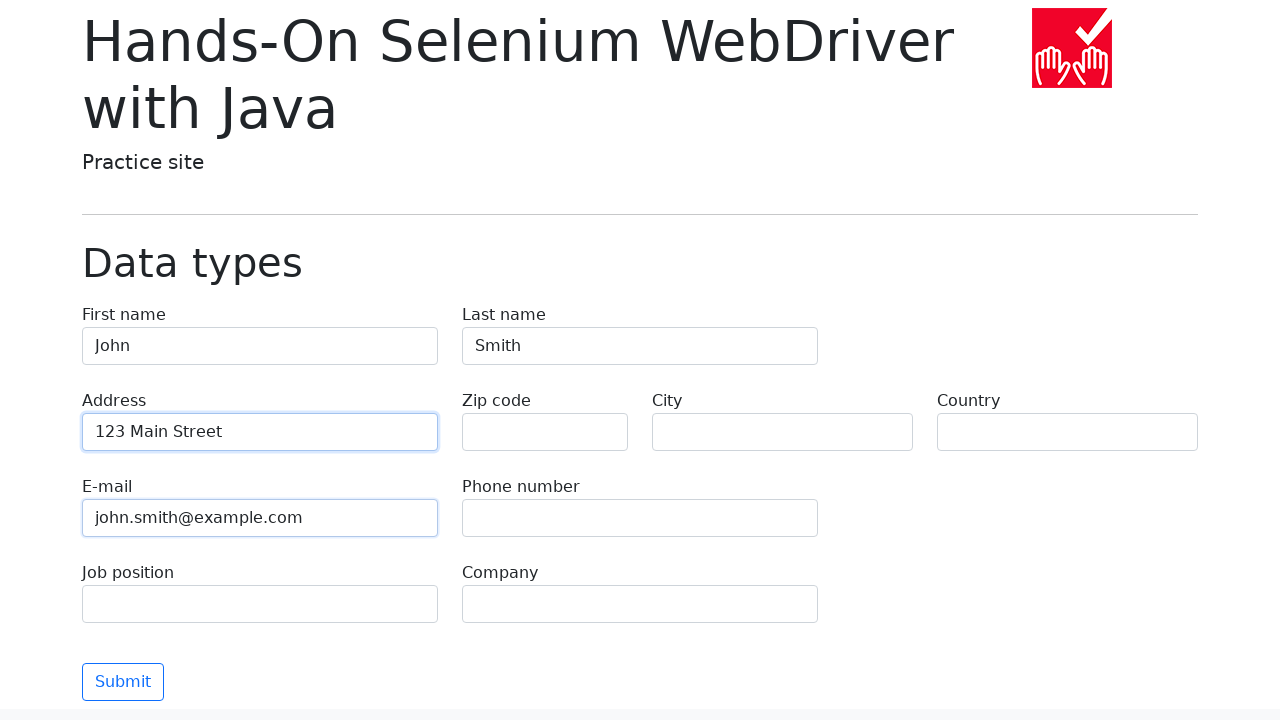

Filled phone field with '+1234567890' on input[name='phone']
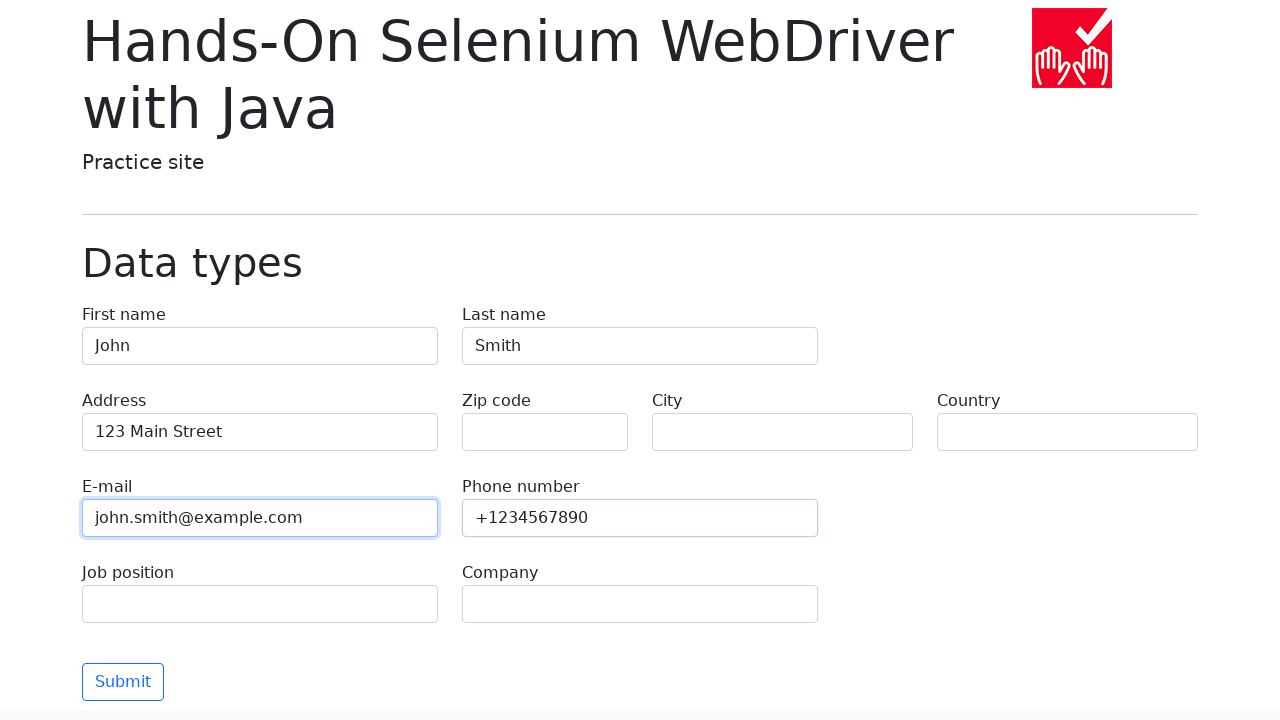

Left zip-code field empty intentionally
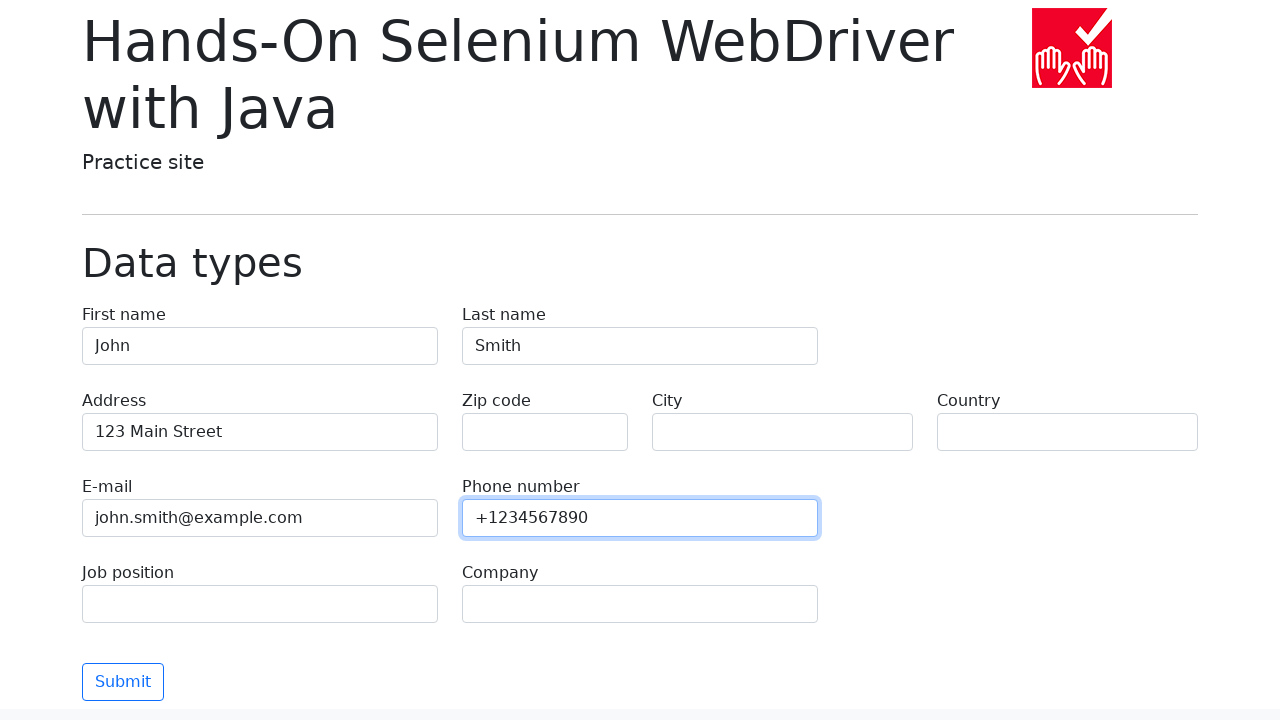

Filled city field with 'New York' on input[name='city']
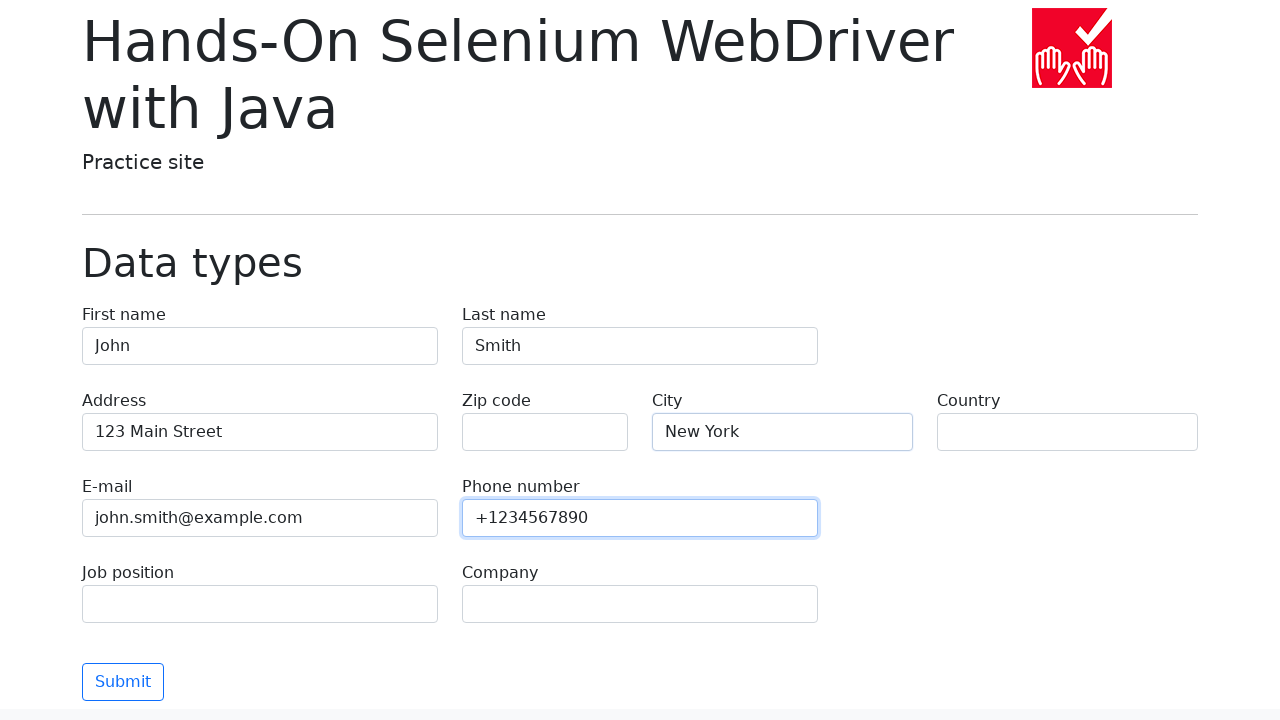

Filled country field with 'United States' on input[name='country']
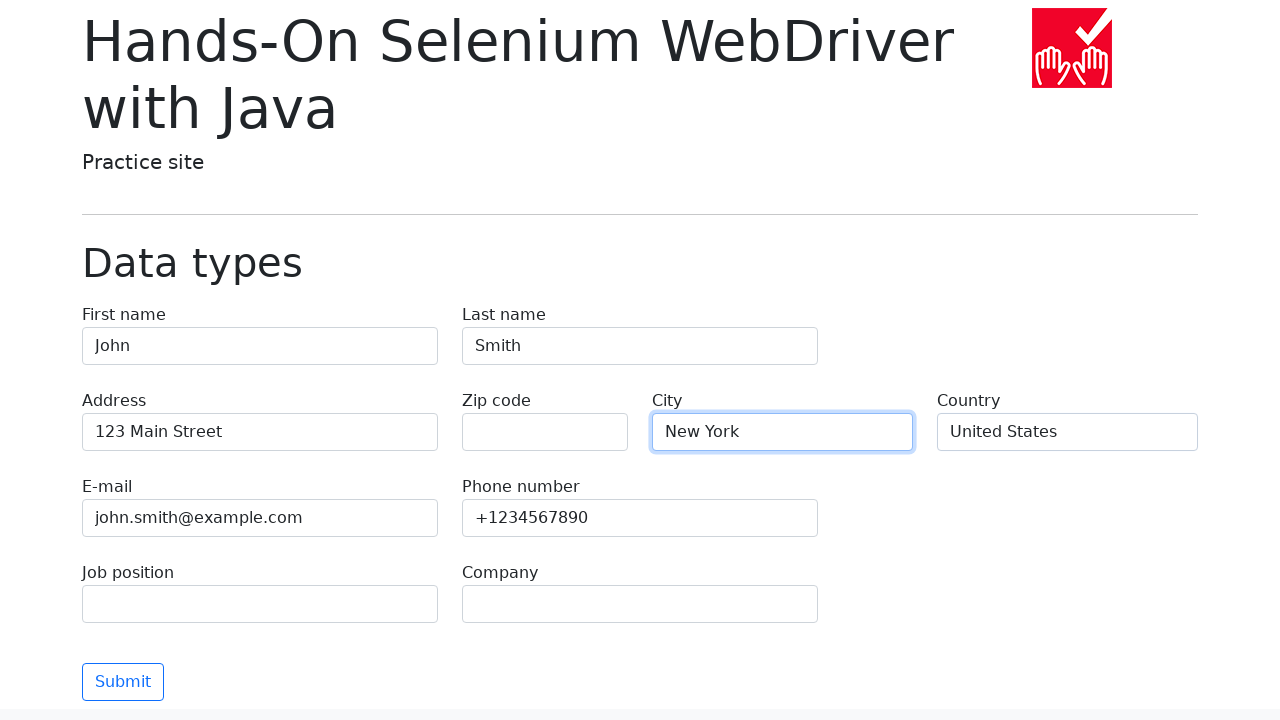

Filled job position field with 'Software Engineer' on input[name='job-position']
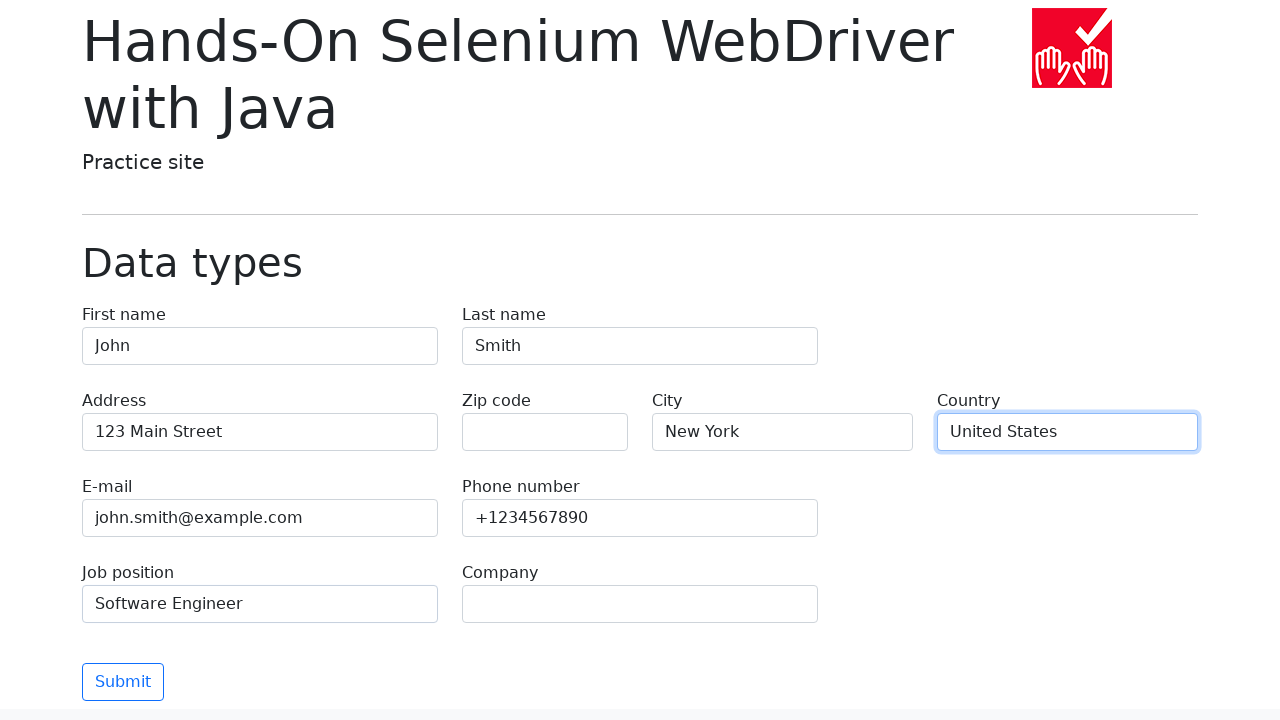

Filled company field with 'Tech Corp' on input[name='company']
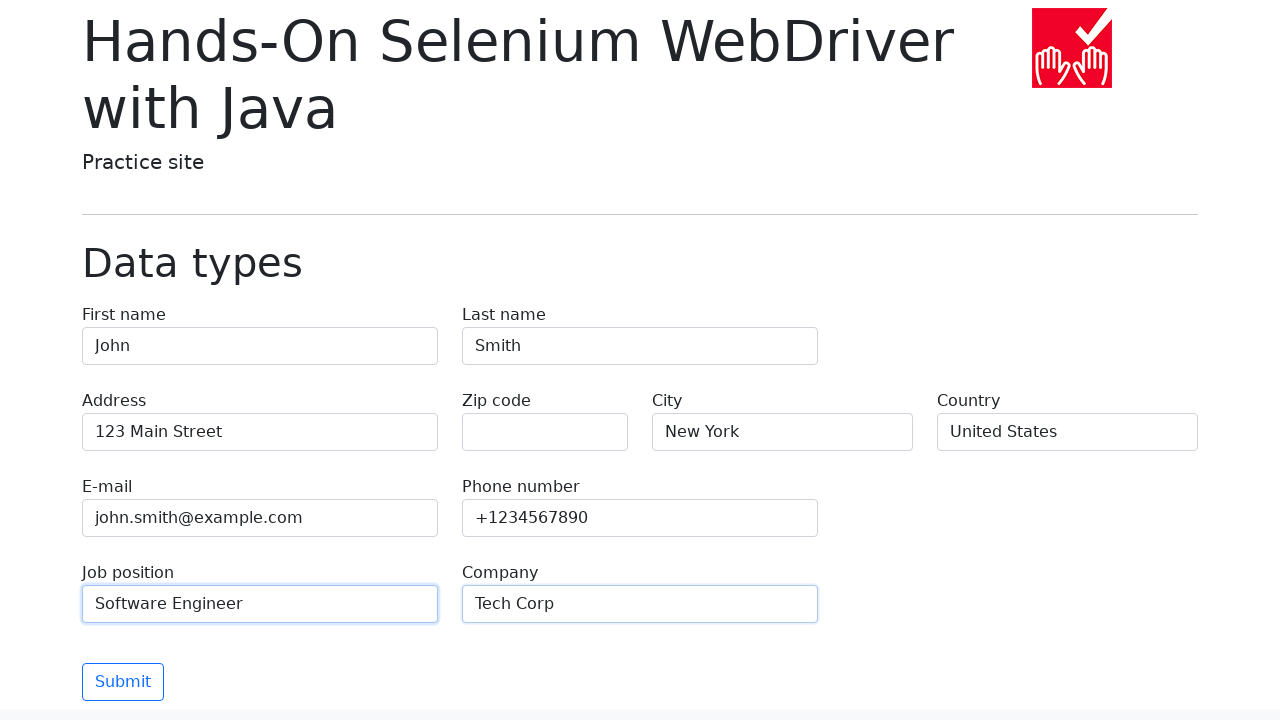

Clicked submit button to submit the form at (123, 682) on button[type='submit']
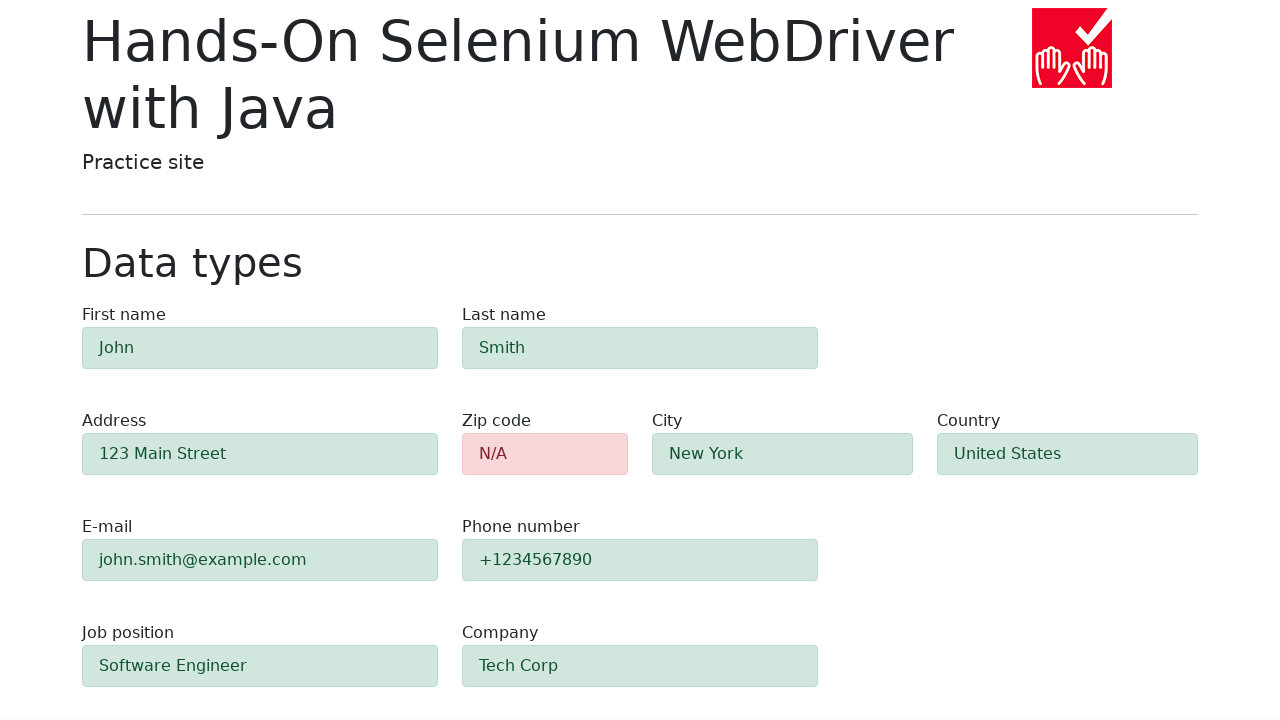

Form submission completed and main section loaded
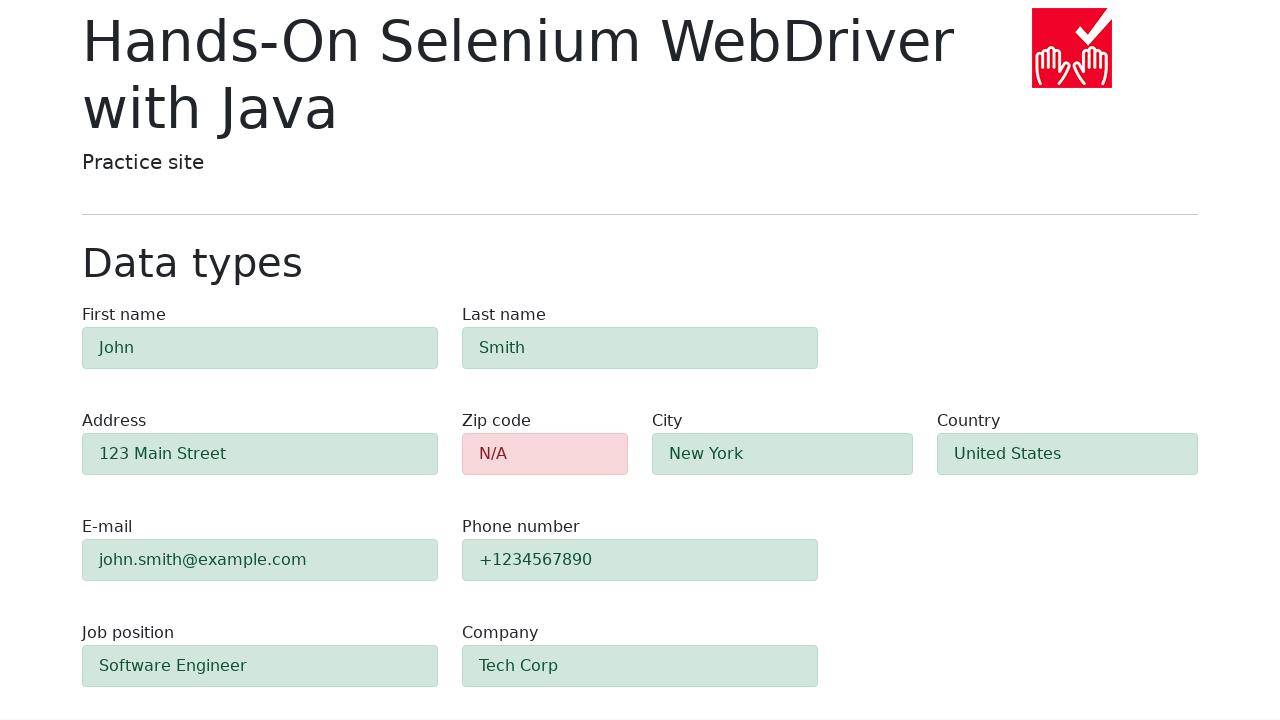

Retrieved zip-code field class attribute to verify validation state
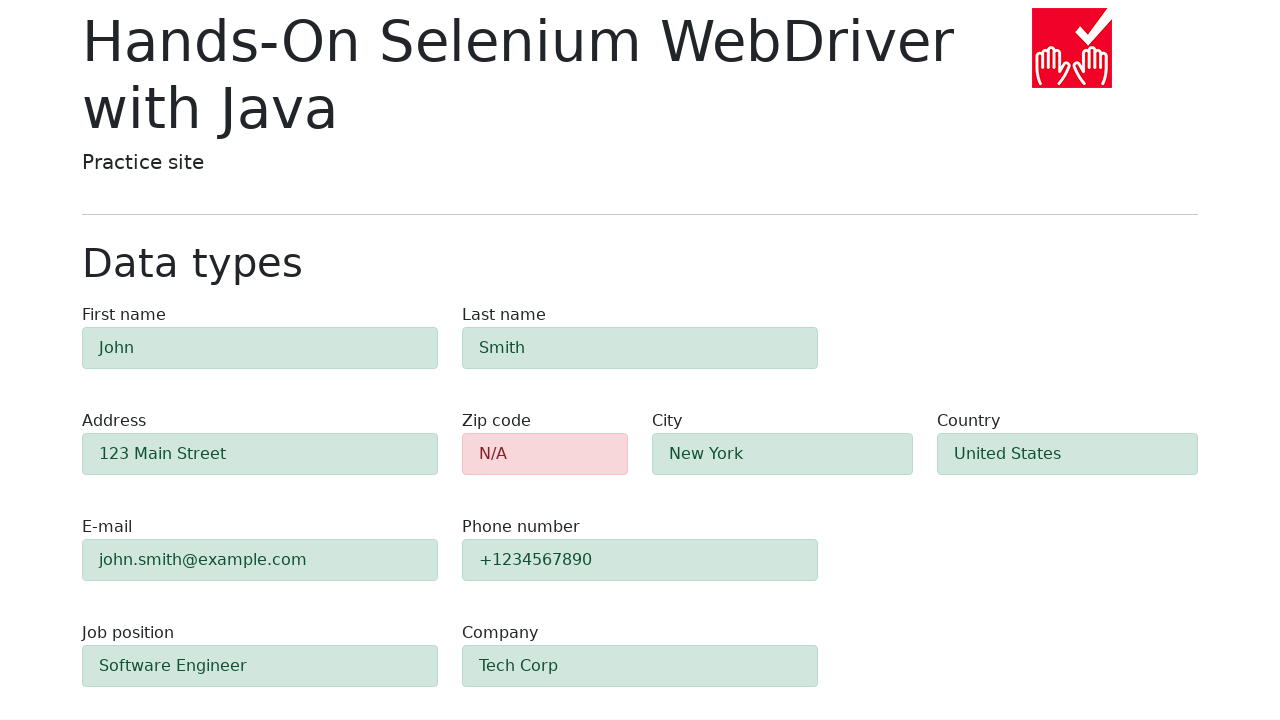

Located all success alert elements to verify field validation
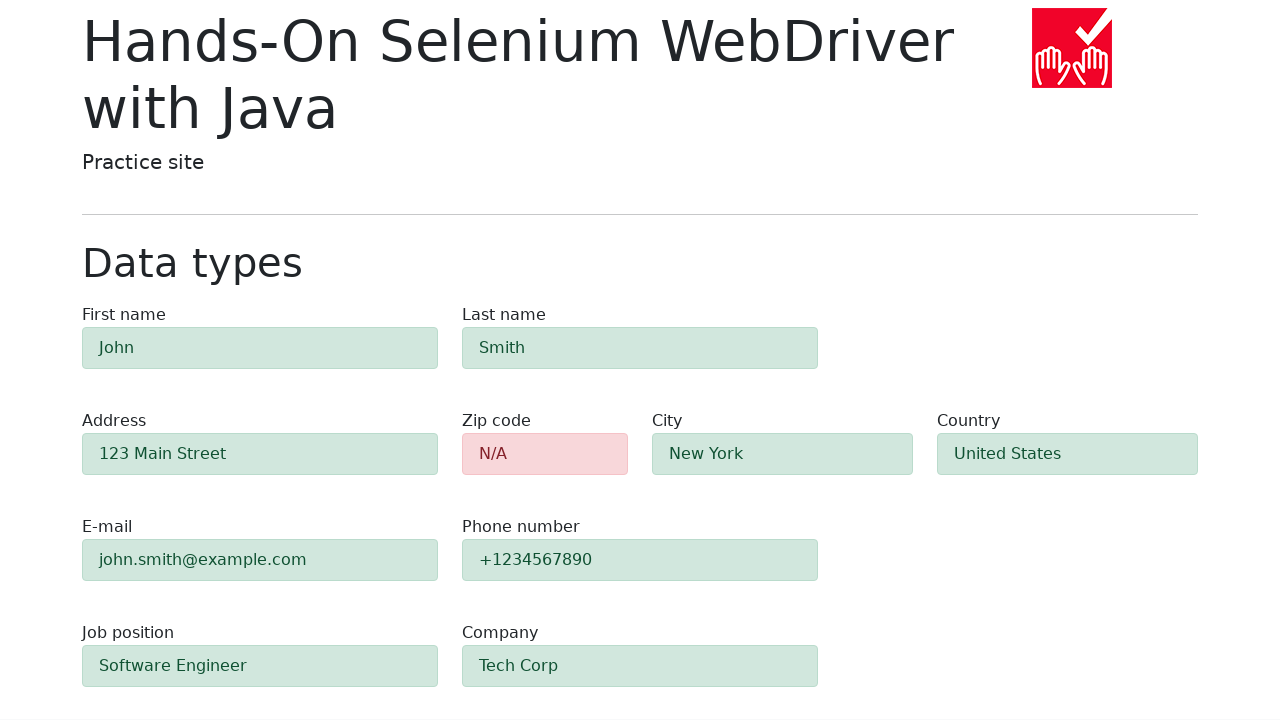

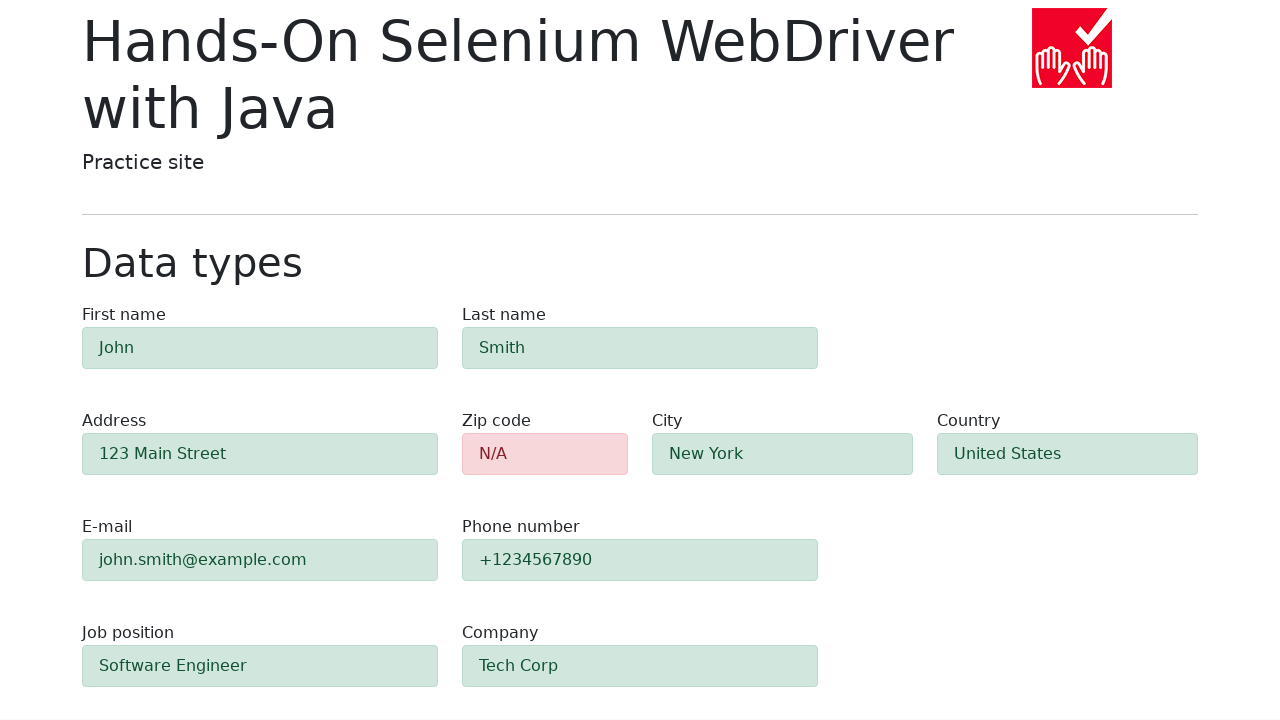